Tests basic browser navigation functionality including navigating to different pages, window resizing, page refresh, and browser back/forward navigation on an educational website.

Starting URL: http://www.51zxw.net

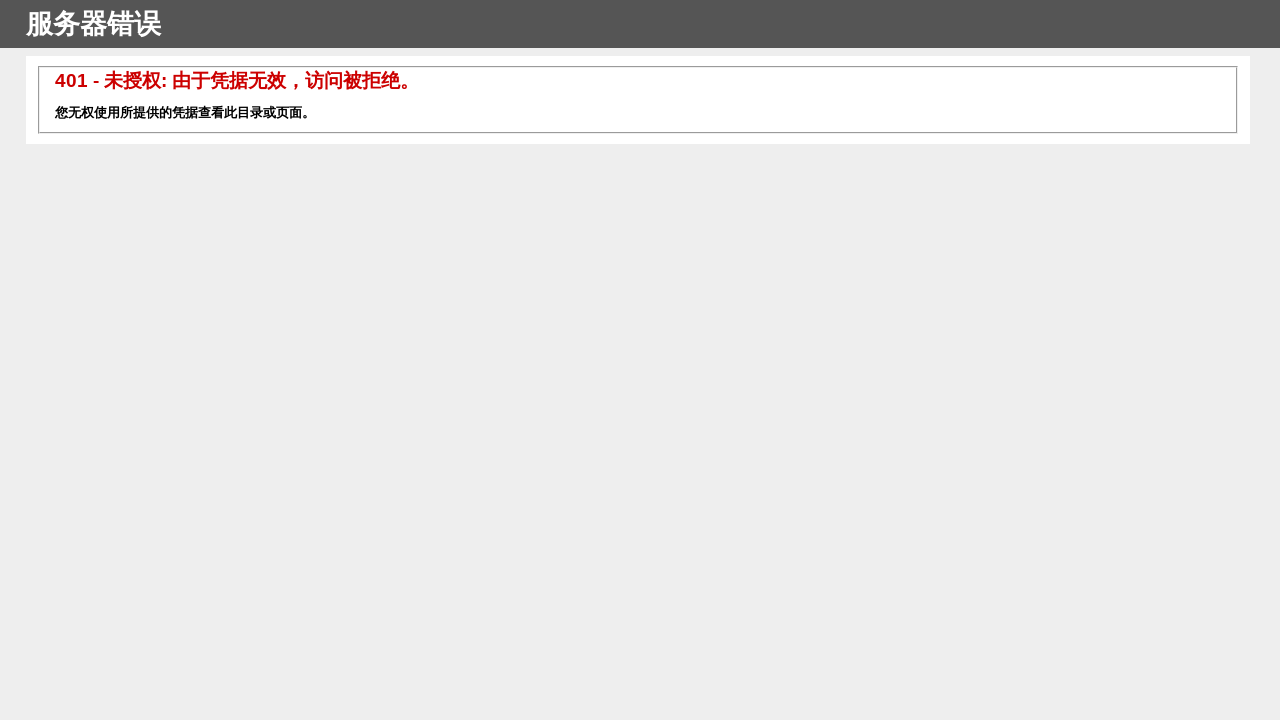

Set viewport to large size (1920x1080)
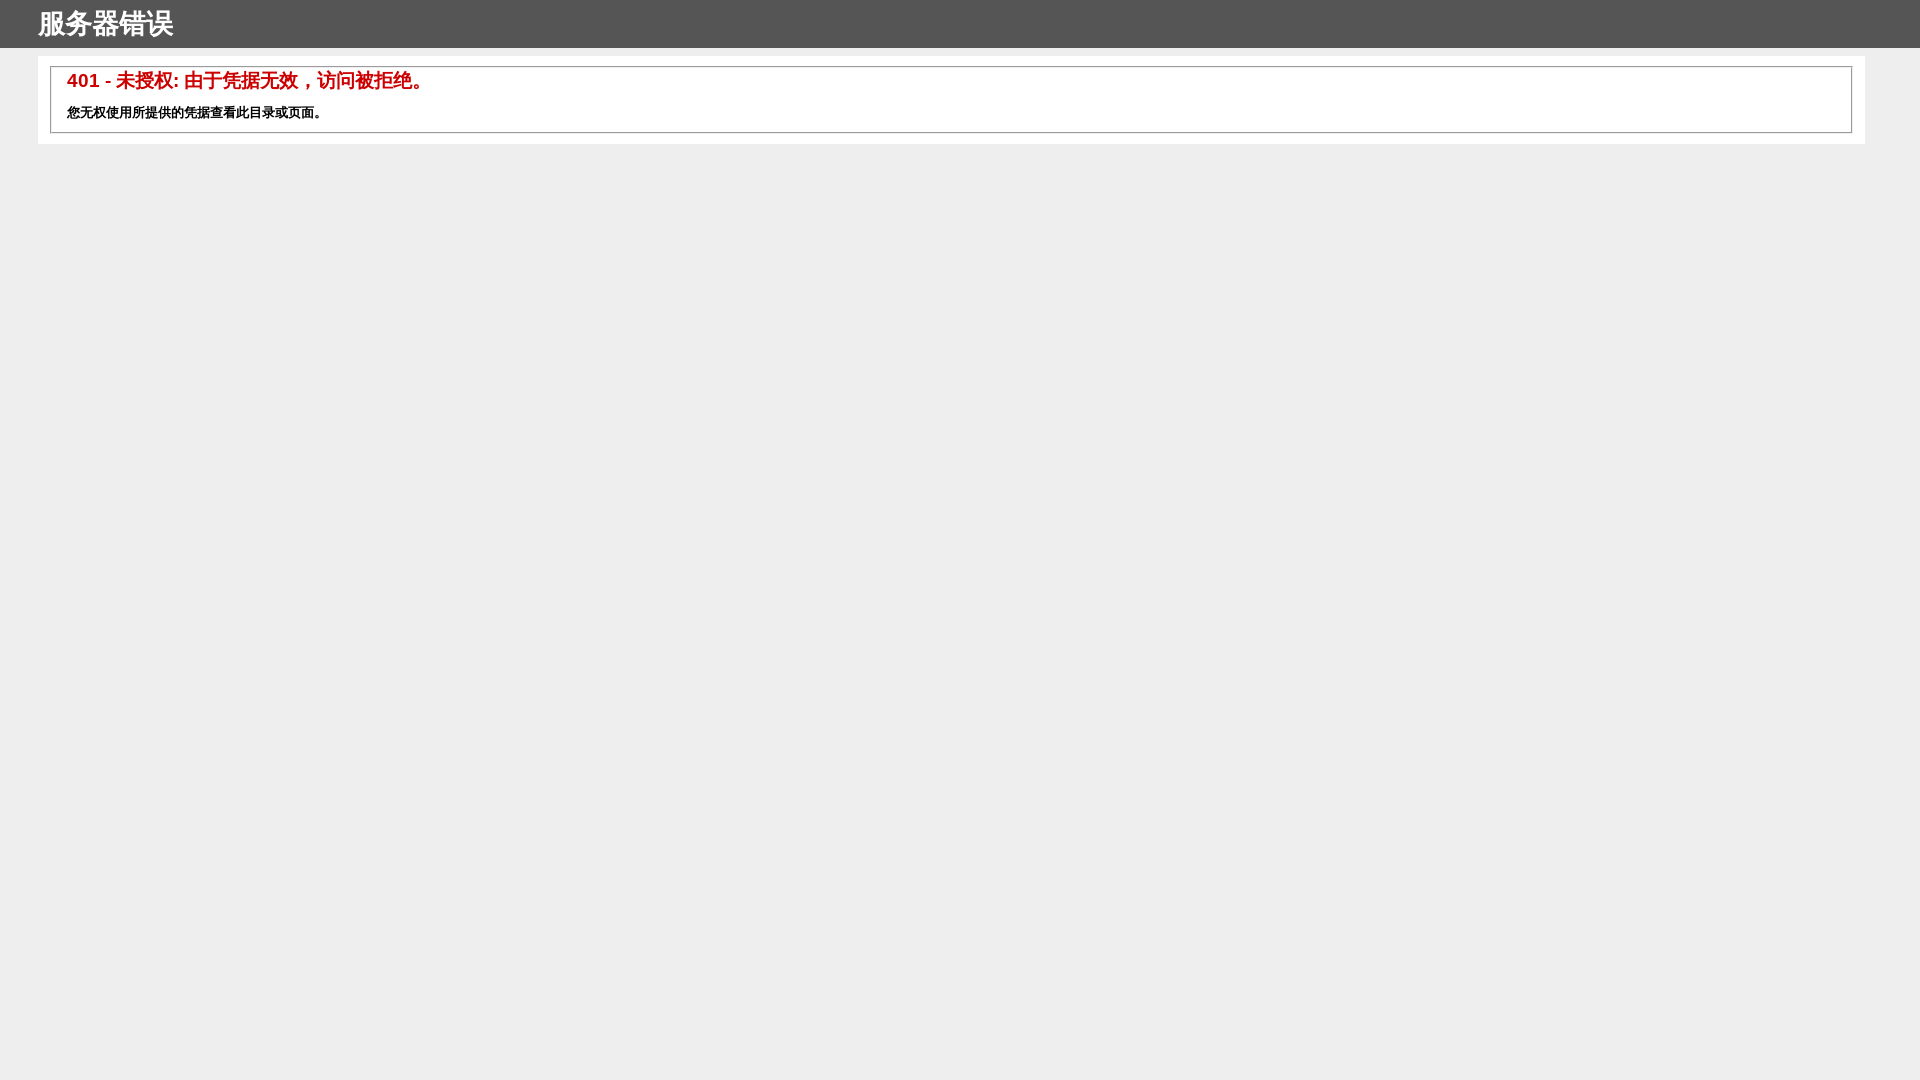

Navigated to course list page at http://www.51zxw.net/list.aspx?cid=615
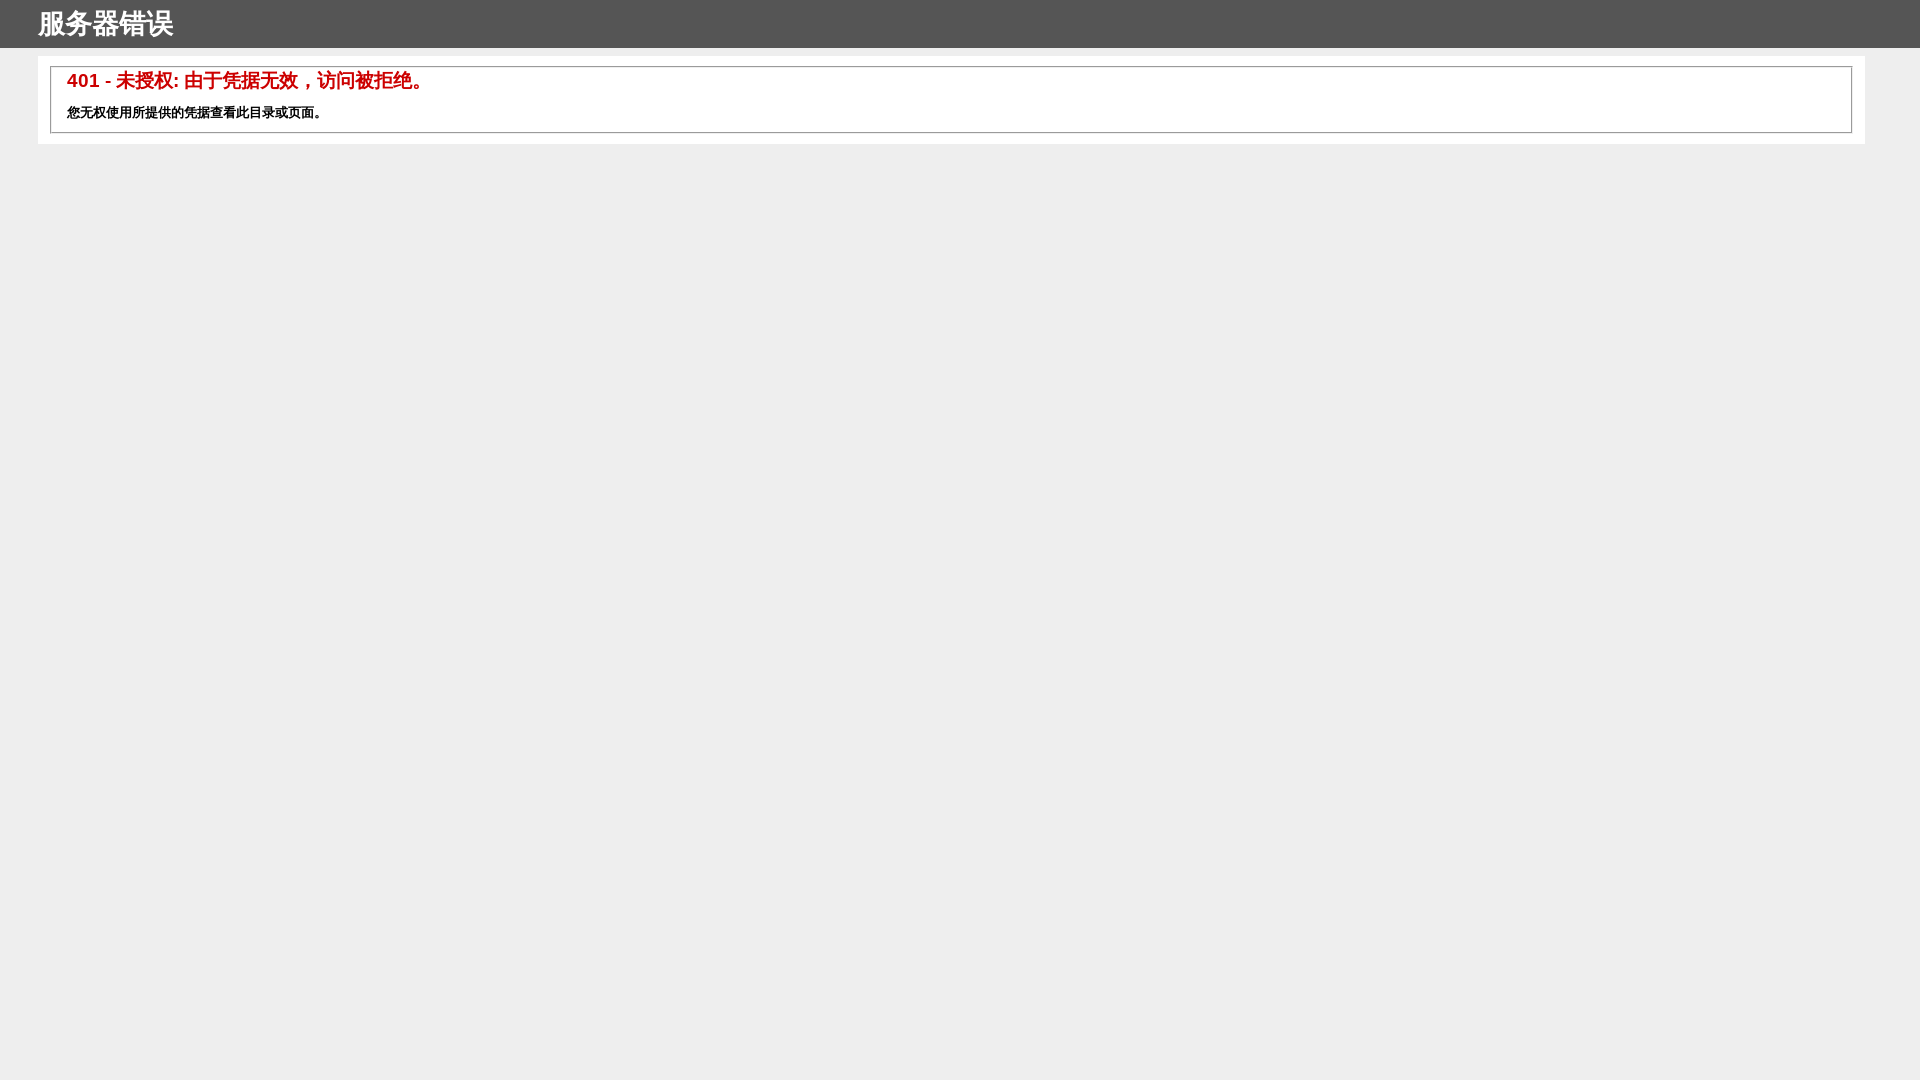

Resized viewport to smaller size (400x800)
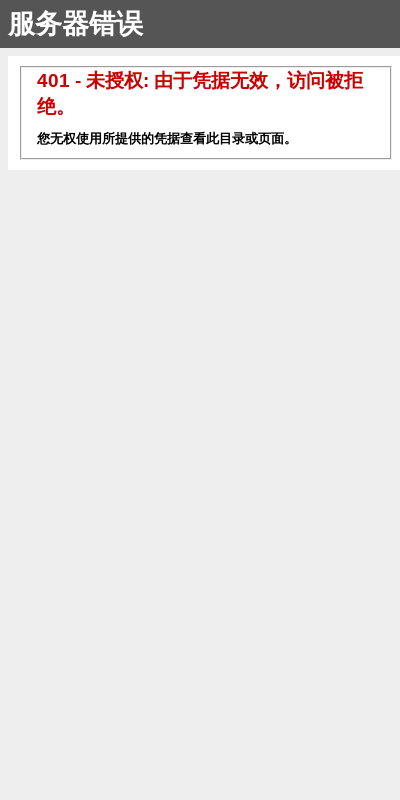

Refreshed the current page
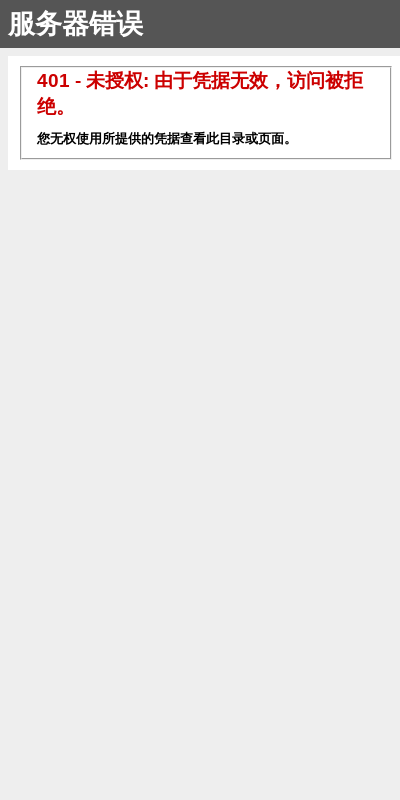

Navigated back to previous page using browser back button
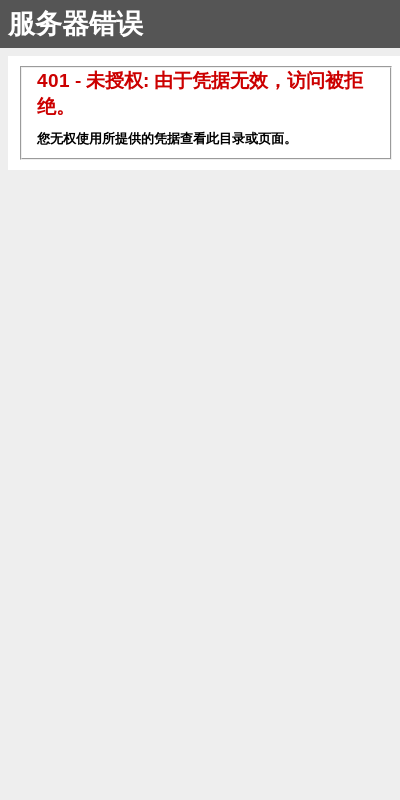

Navigated forward to course list page using browser forward button
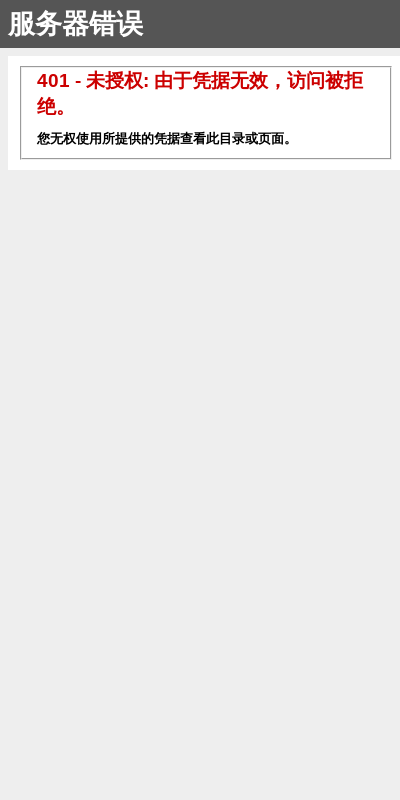

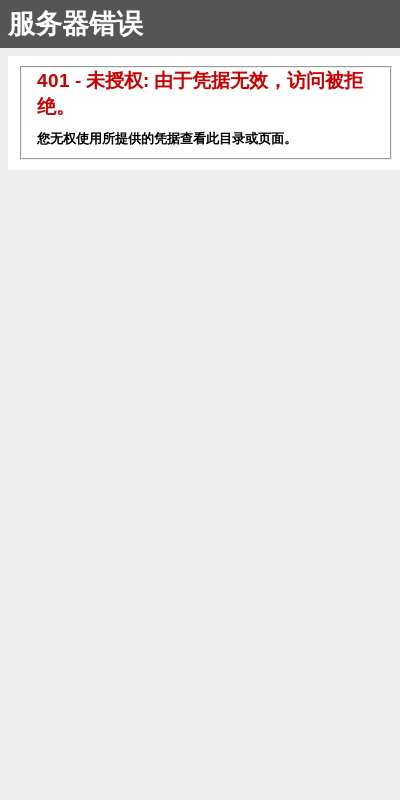